Tests window handling by clicking a button that opens a new window, switching to it, and performing a search action

Starting URL: https://skpatro.github.io/demo/links/

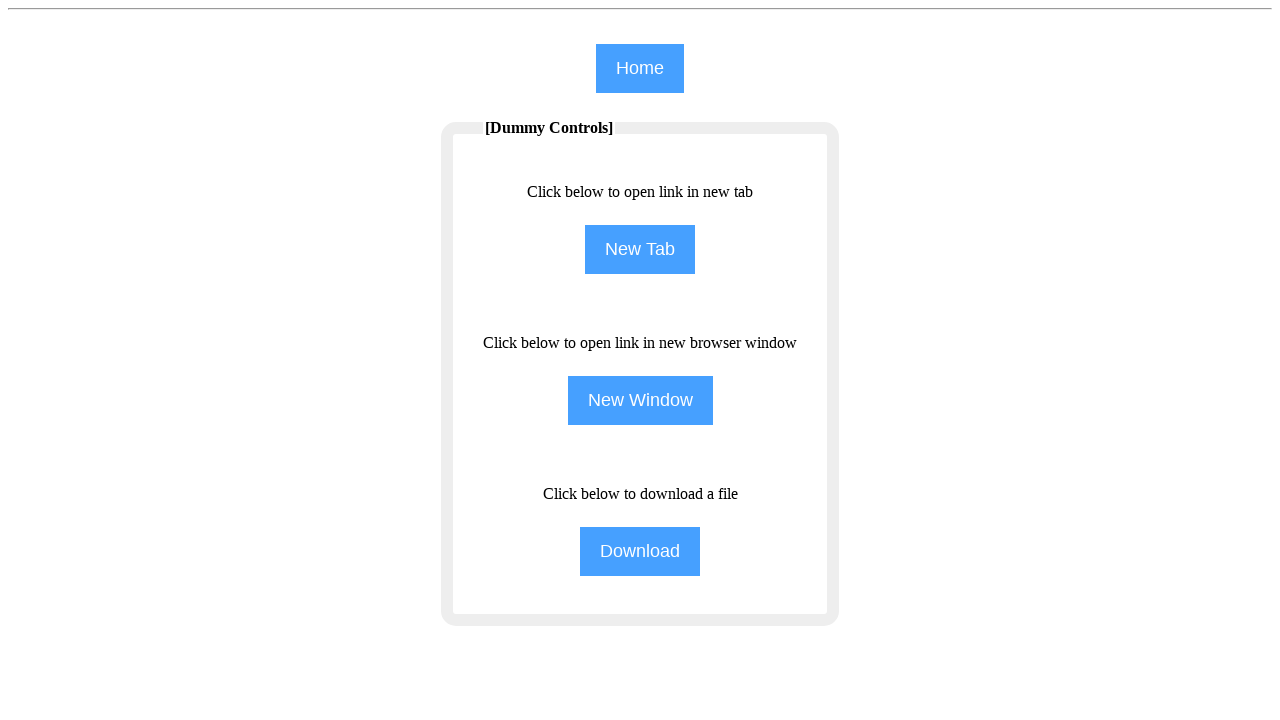

Clicked button to open new window at (640, 400) on input[name='NewWindow']
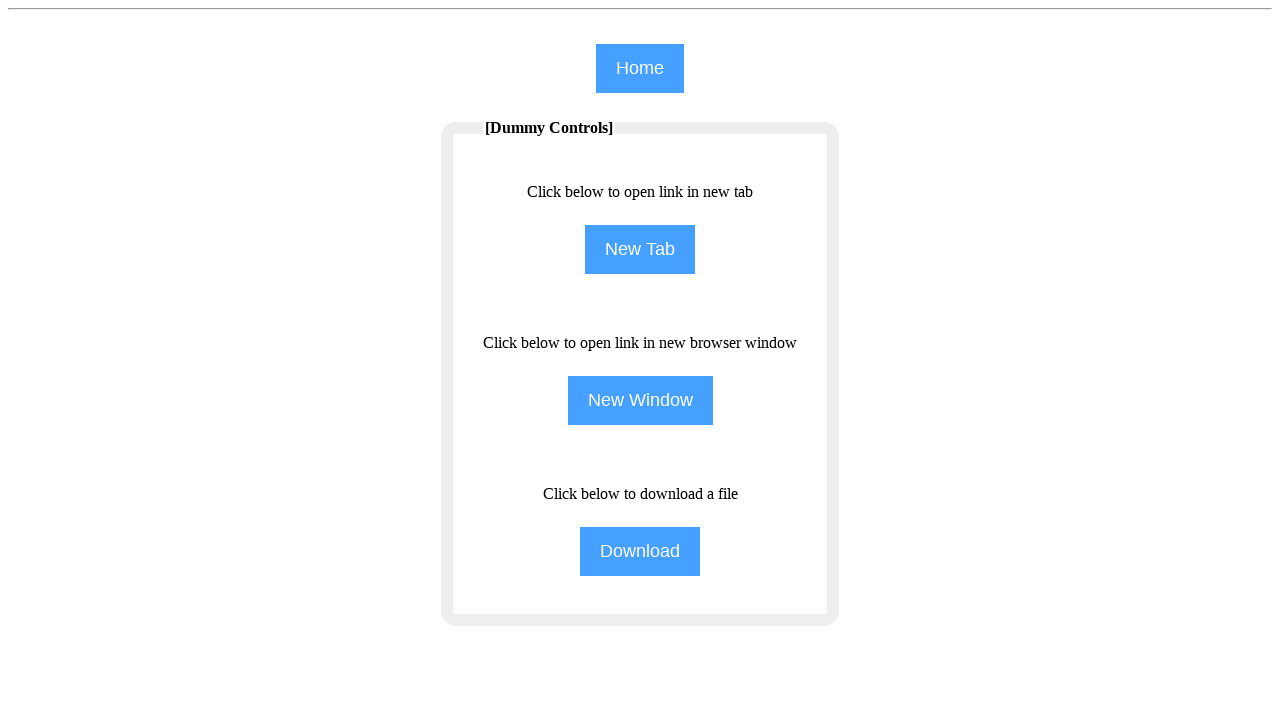

Captured new window reference
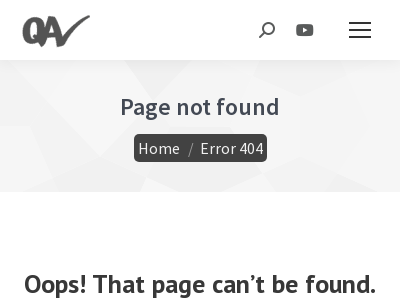

New window loaded completely
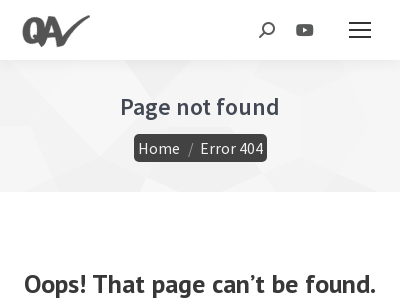

Filled search field with 'Selenium' on #the7-search
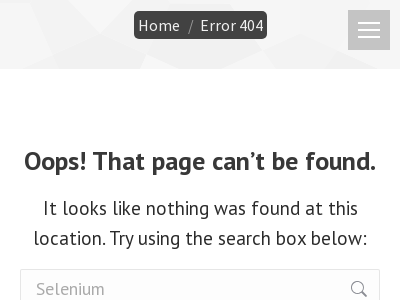

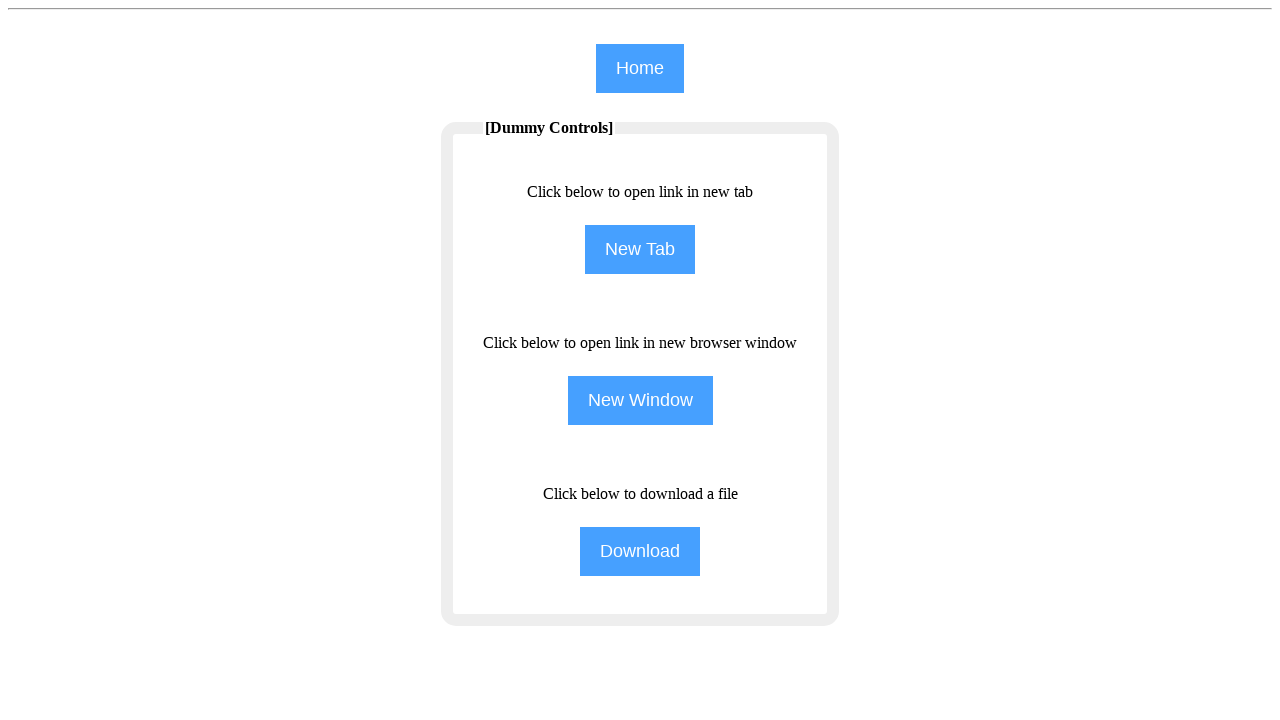